Navigates to a DataTables example page and scrolls to view a specific table header column

Starting URL: https://datatables.net/examples/basic_init/scroll_x.html

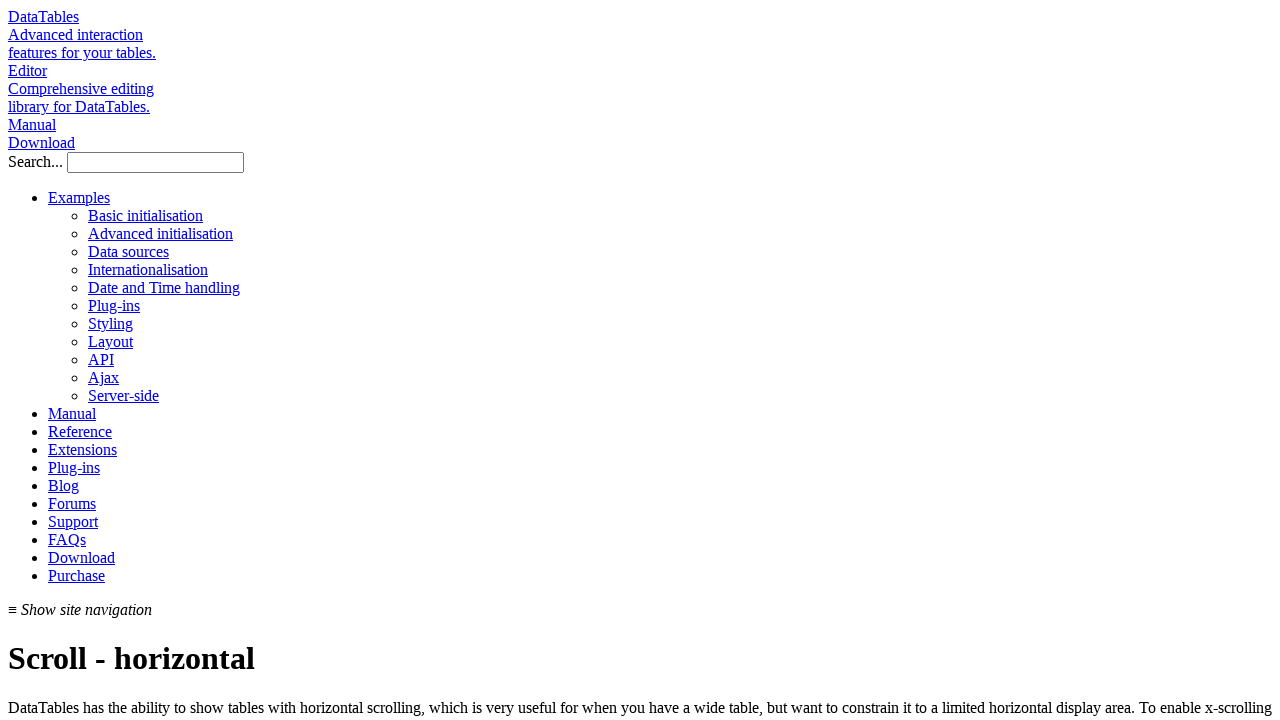

Navigated to DataTables scroll_x example page
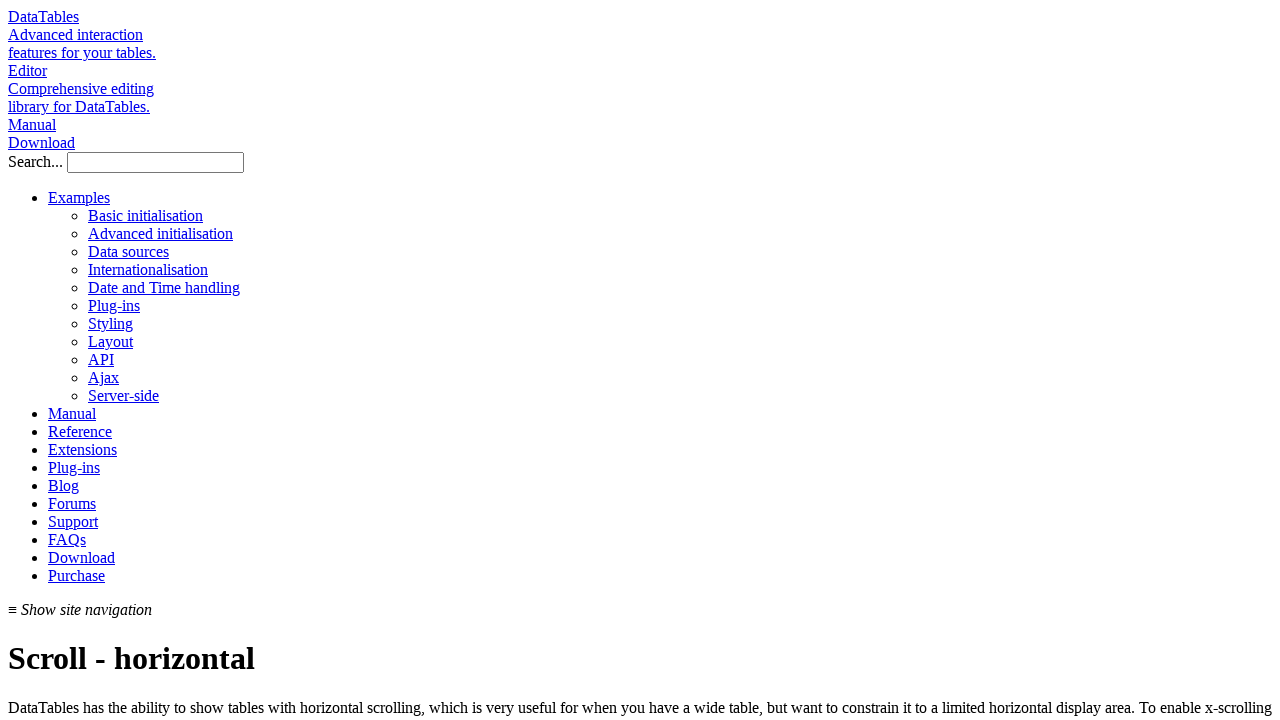

Table headers loaded successfully
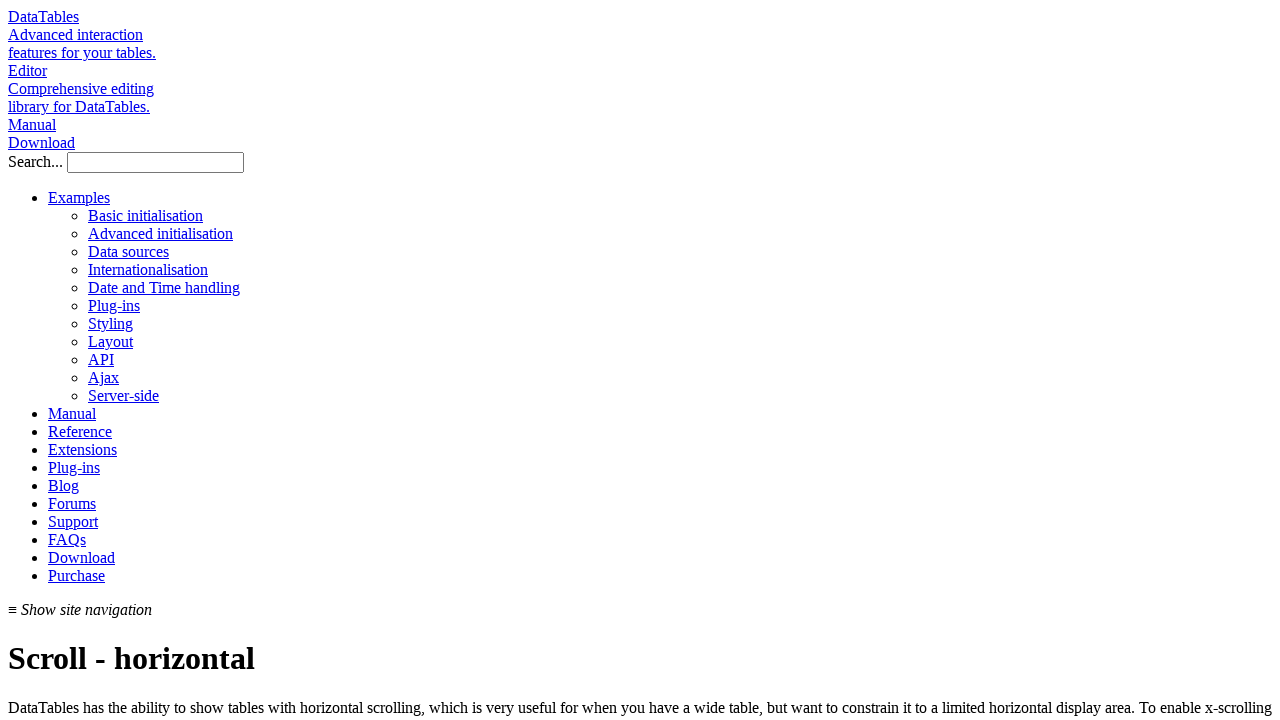

Retrieved all table header elements
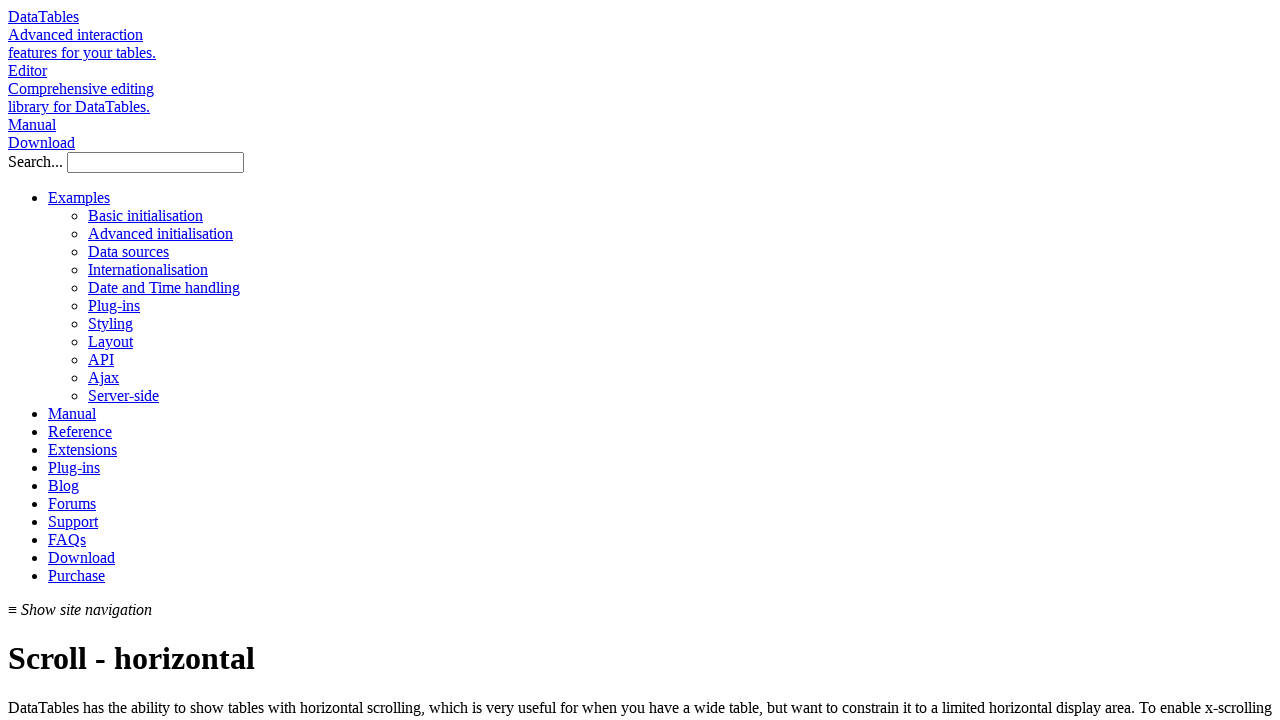

Scrolled to 9th column header (index 8) to bring it into view
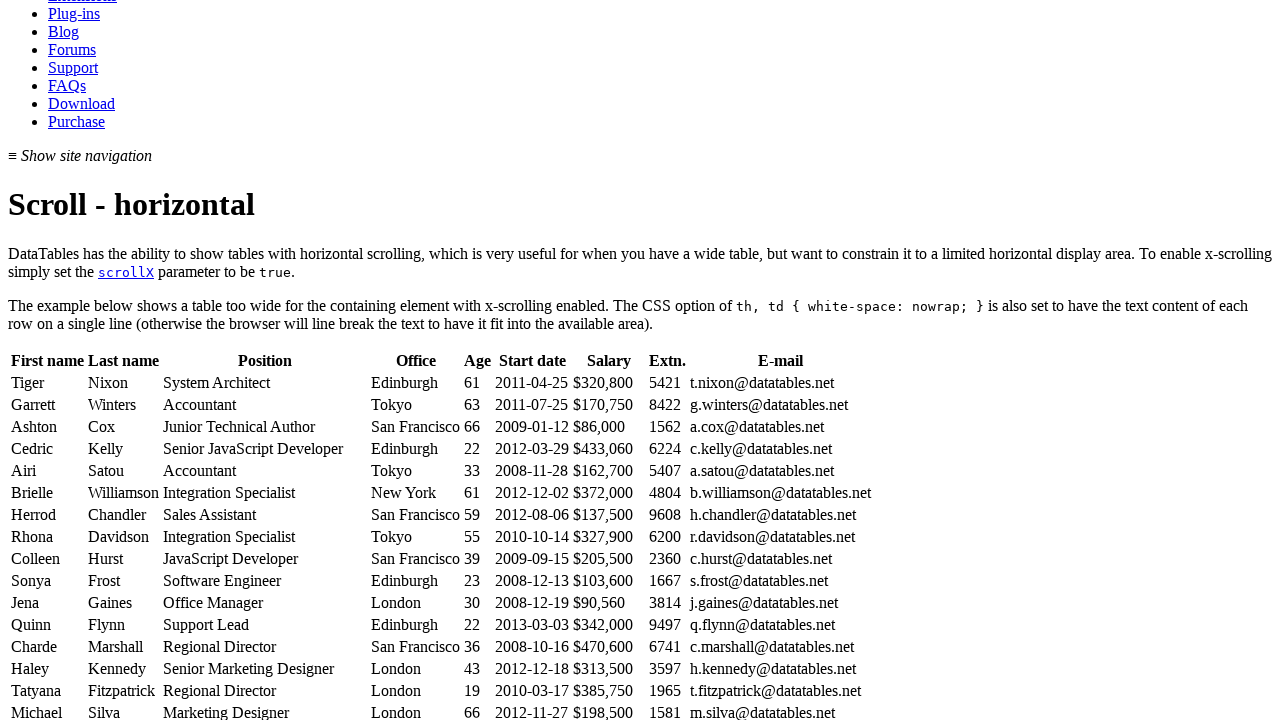

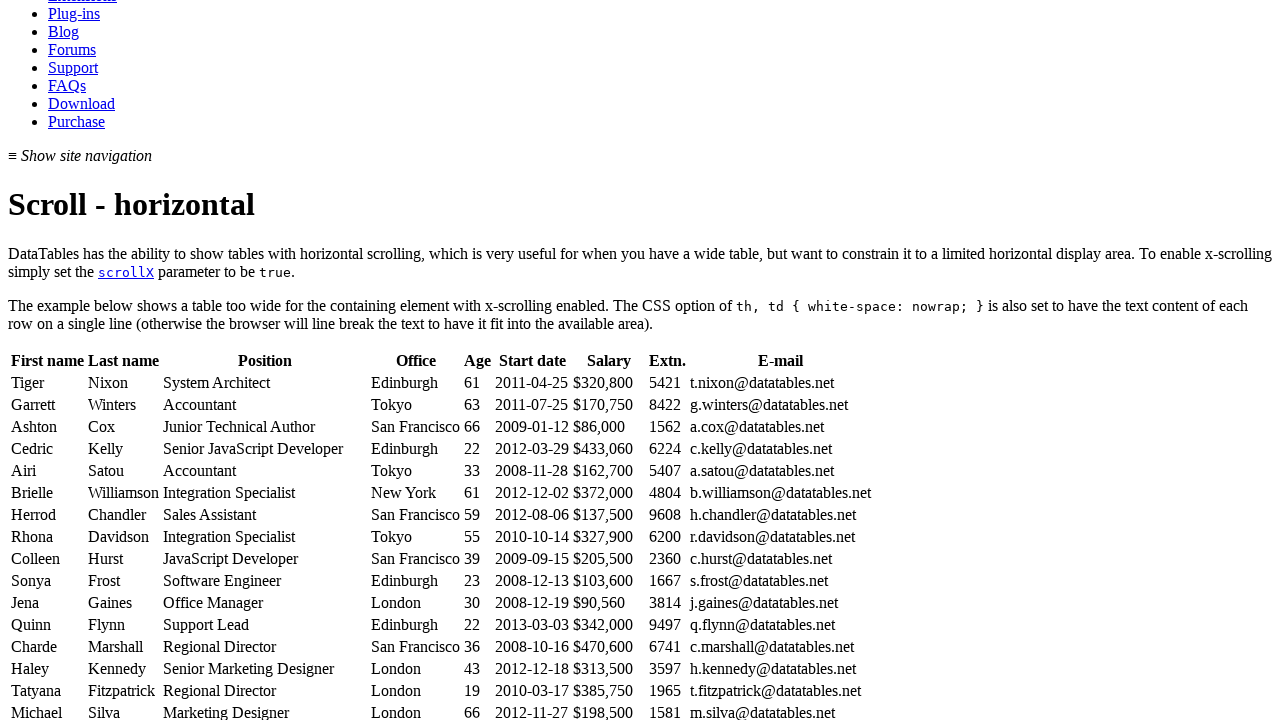